Tests keyboard input functionality by clicking on a name field, typing a name, and clicking a button on a form practice page

Starting URL: https://formy-project.herokuapp.com/keypress

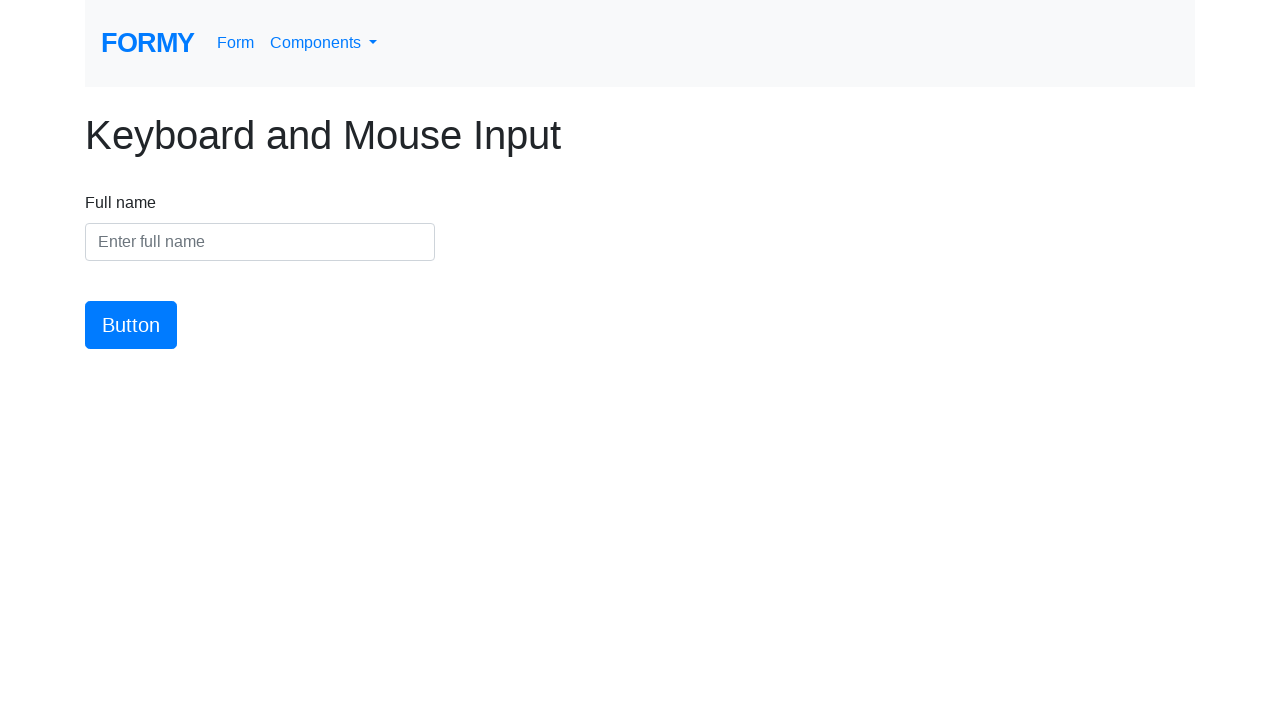

Clicked on the name input field at (260, 242) on #name
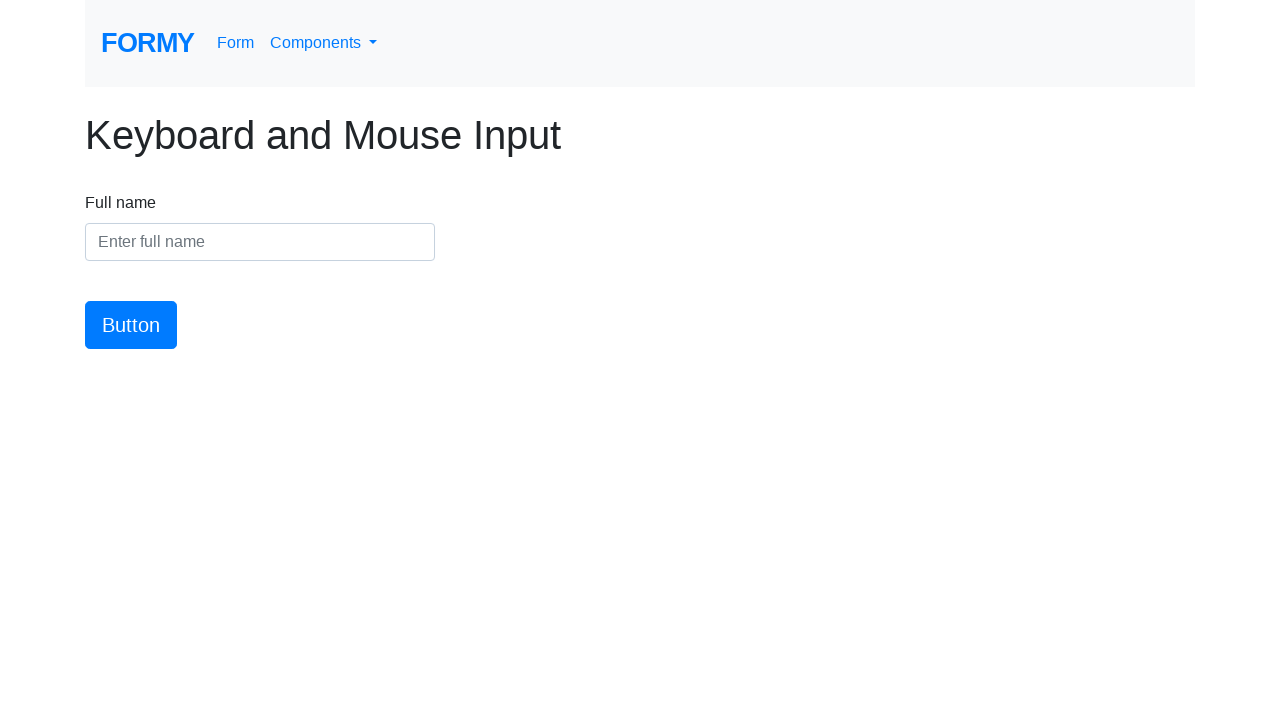

Typed 'Maria Rodriguez Gonzalez' into the name field on #name
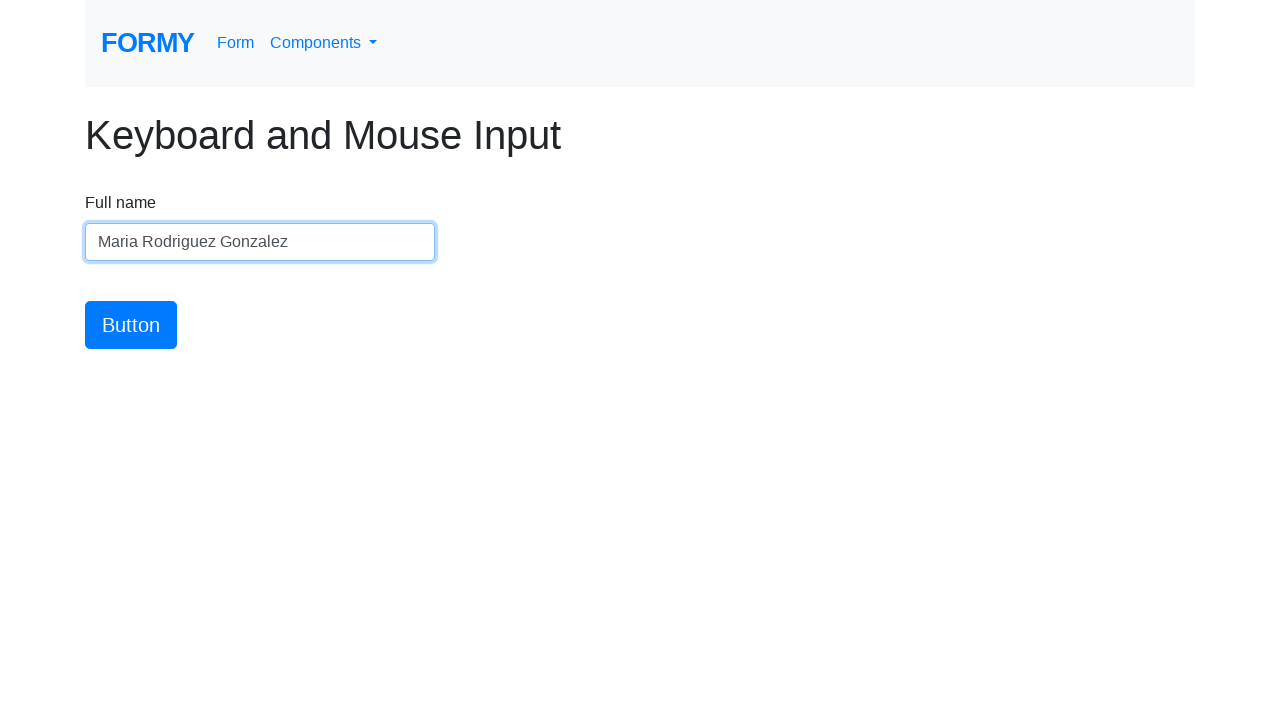

Clicked the submit button at (131, 325) on #button
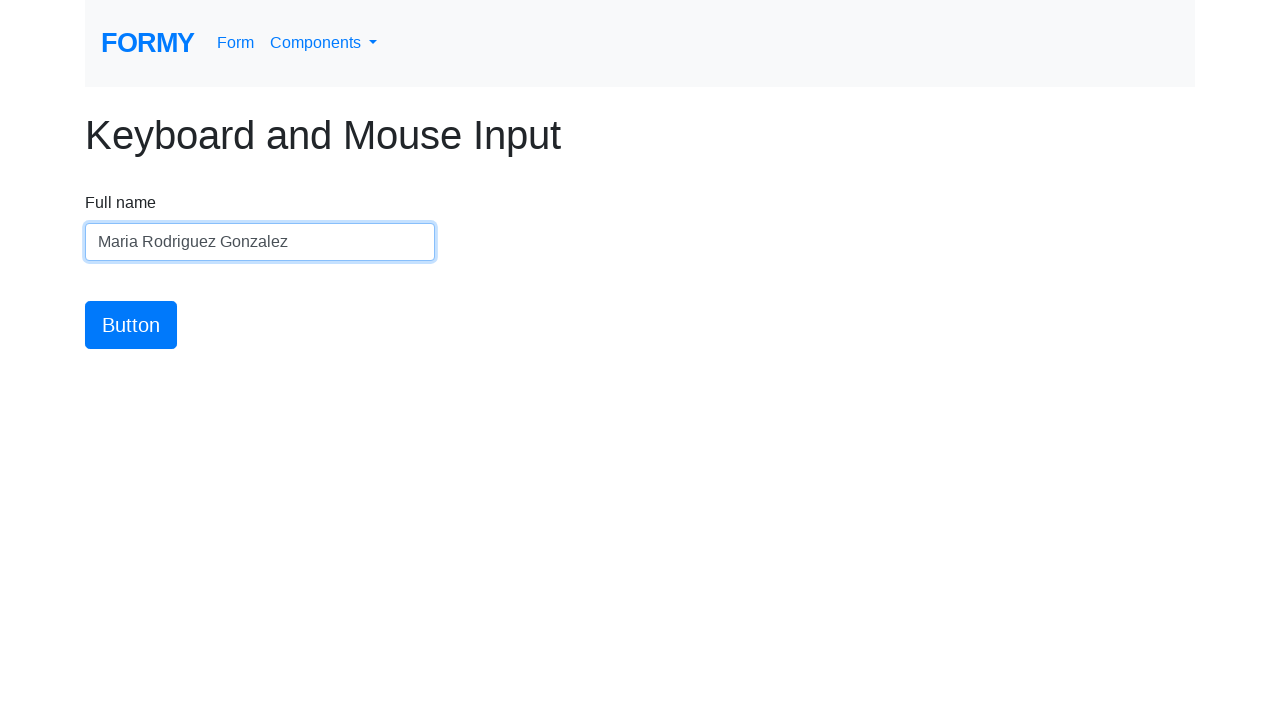

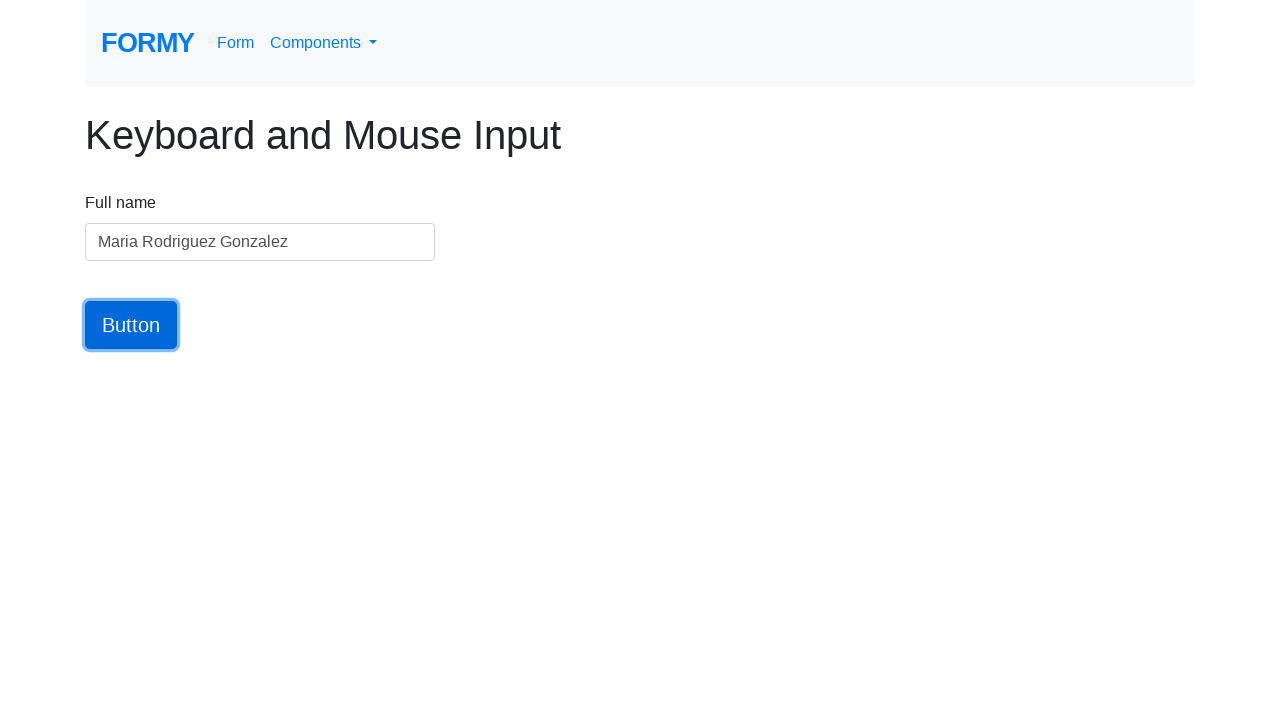